Tests flight search functionality by selecting departure and destination cities from dropdowns and clicking find flights

Starting URL: https://blazedemo.com/

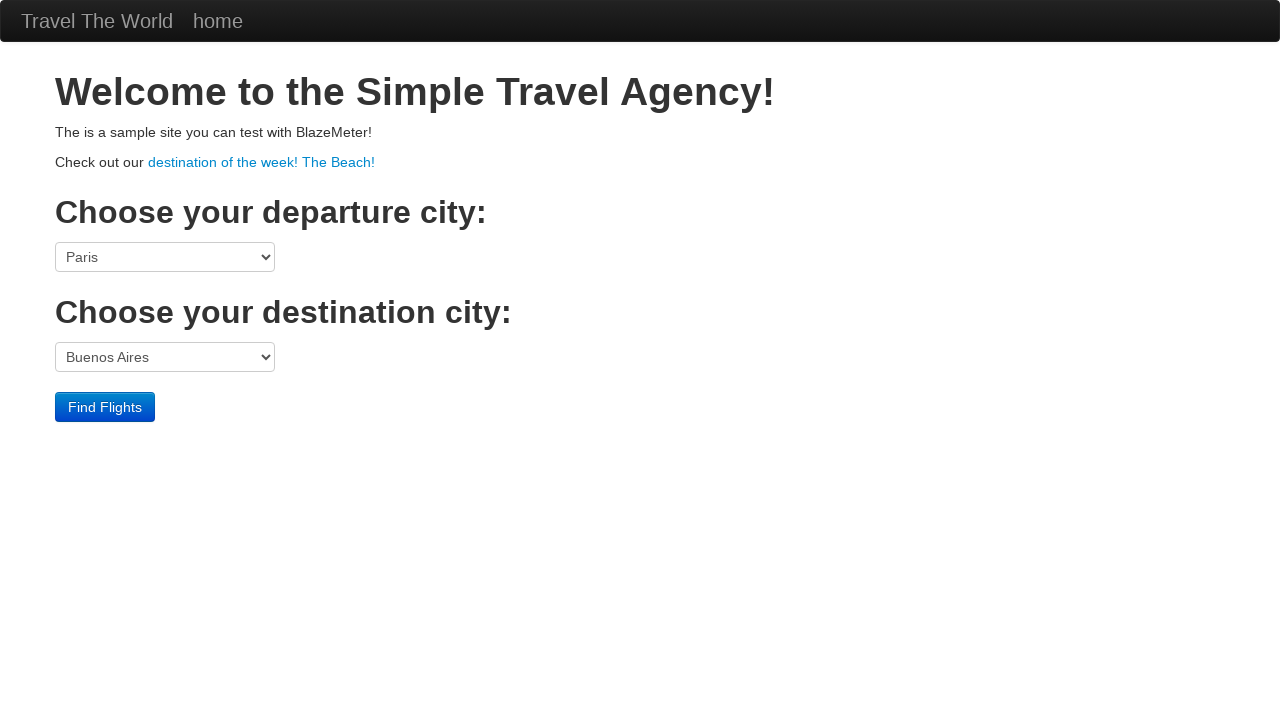

Selected Portland as departure city on select[name='fromPort']
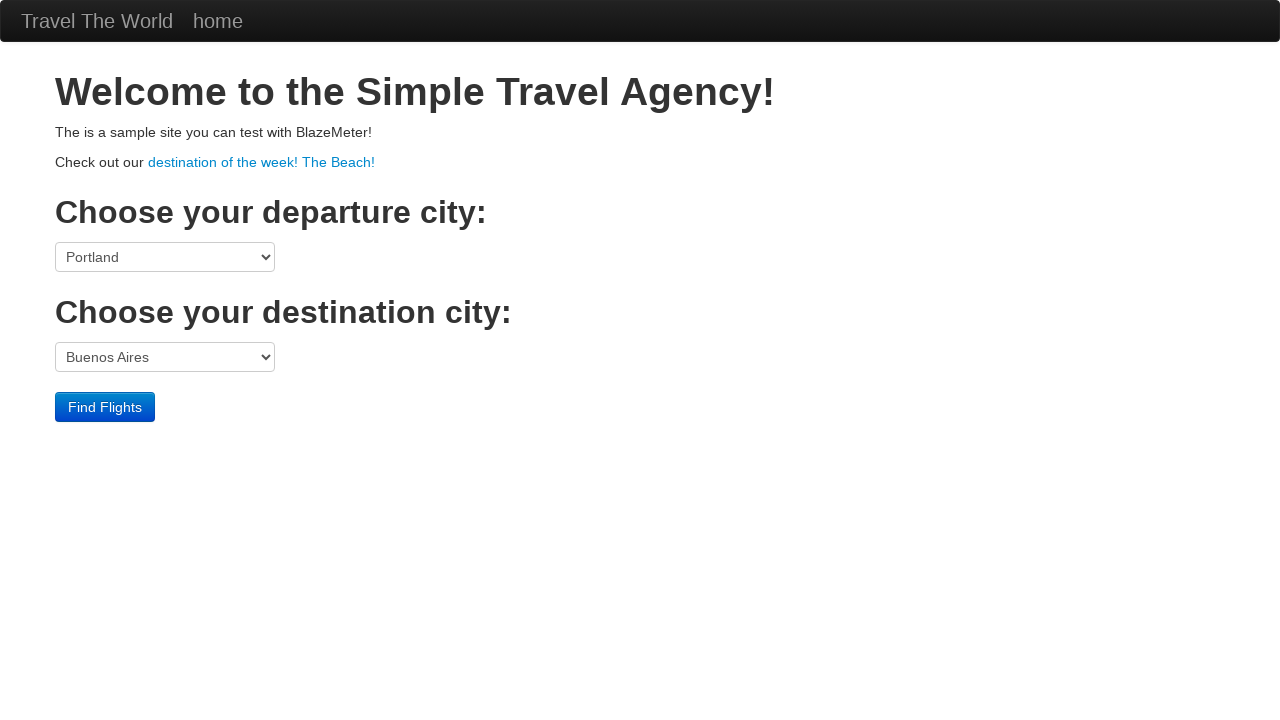

Selected London as destination city on select[name='toPort']
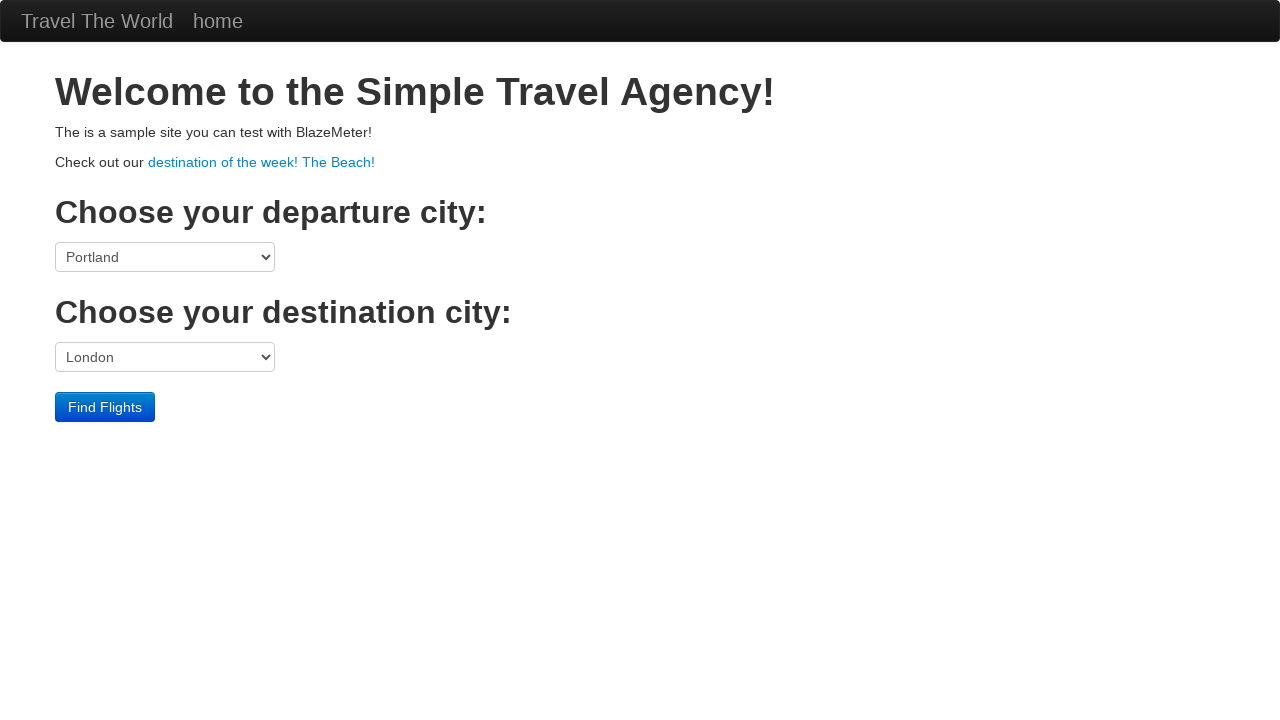

Clicked Find Flights button to search for available flights at (105, 407) on input.btn
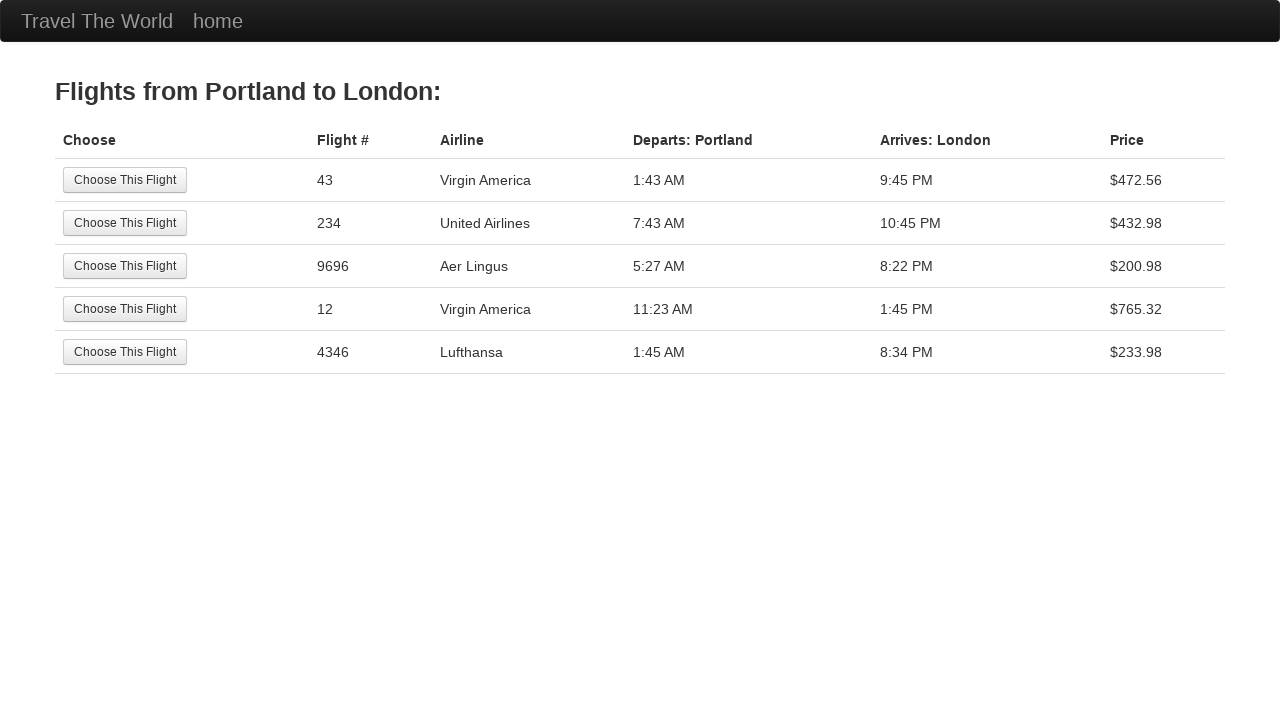

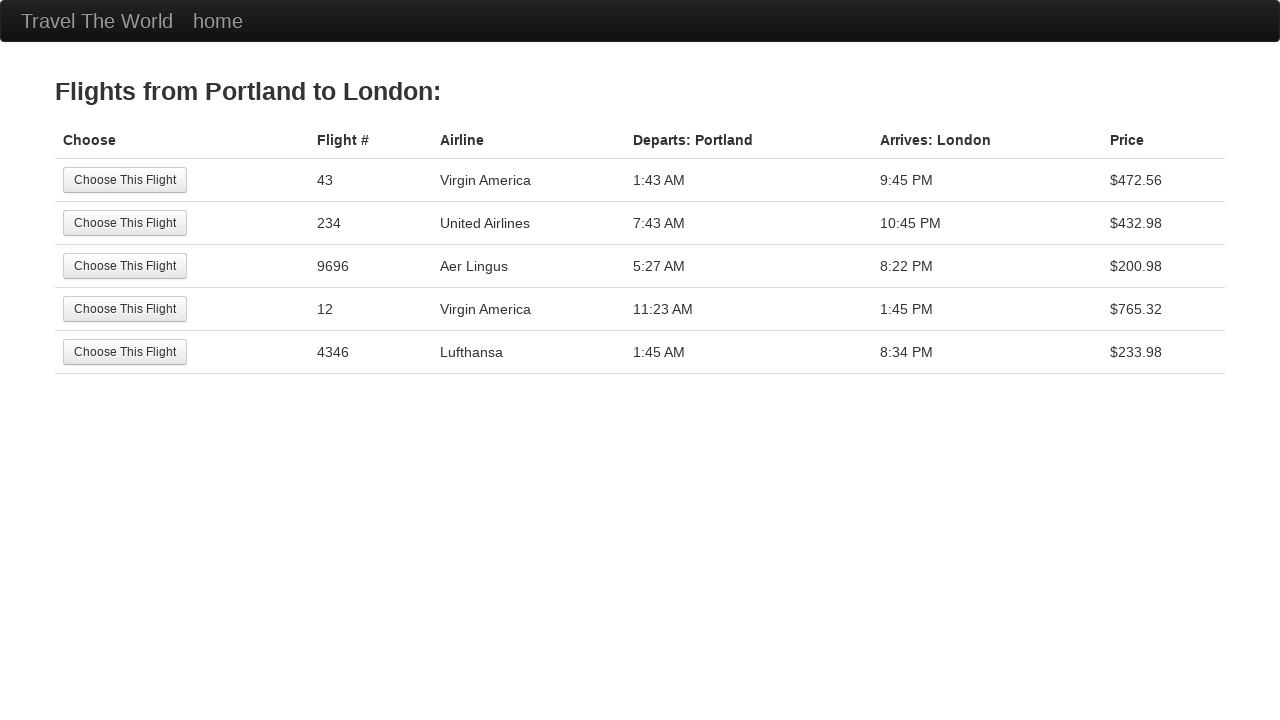